Tests a riddle challenge page by entering an answer to the first riddle and submitting it

Starting URL: https://techstepacademy.com/trial-of-the-stones

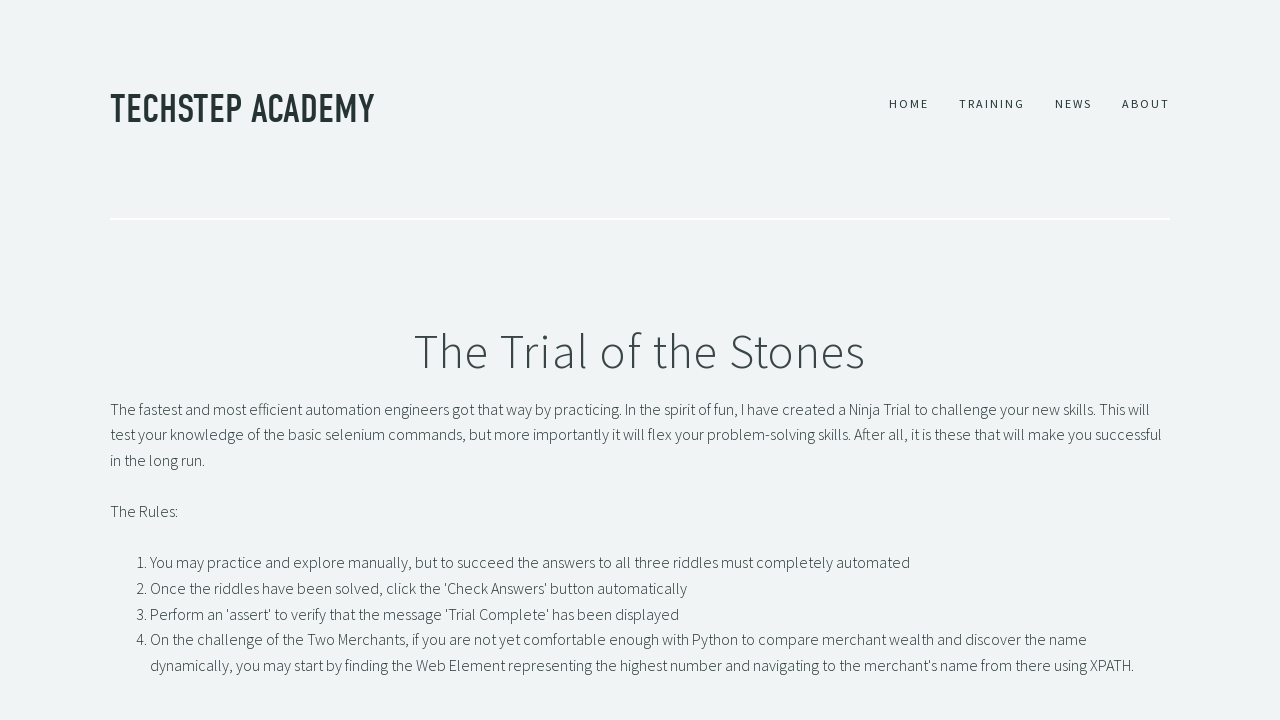

Navigated to Trial of the Stones riddle challenge page
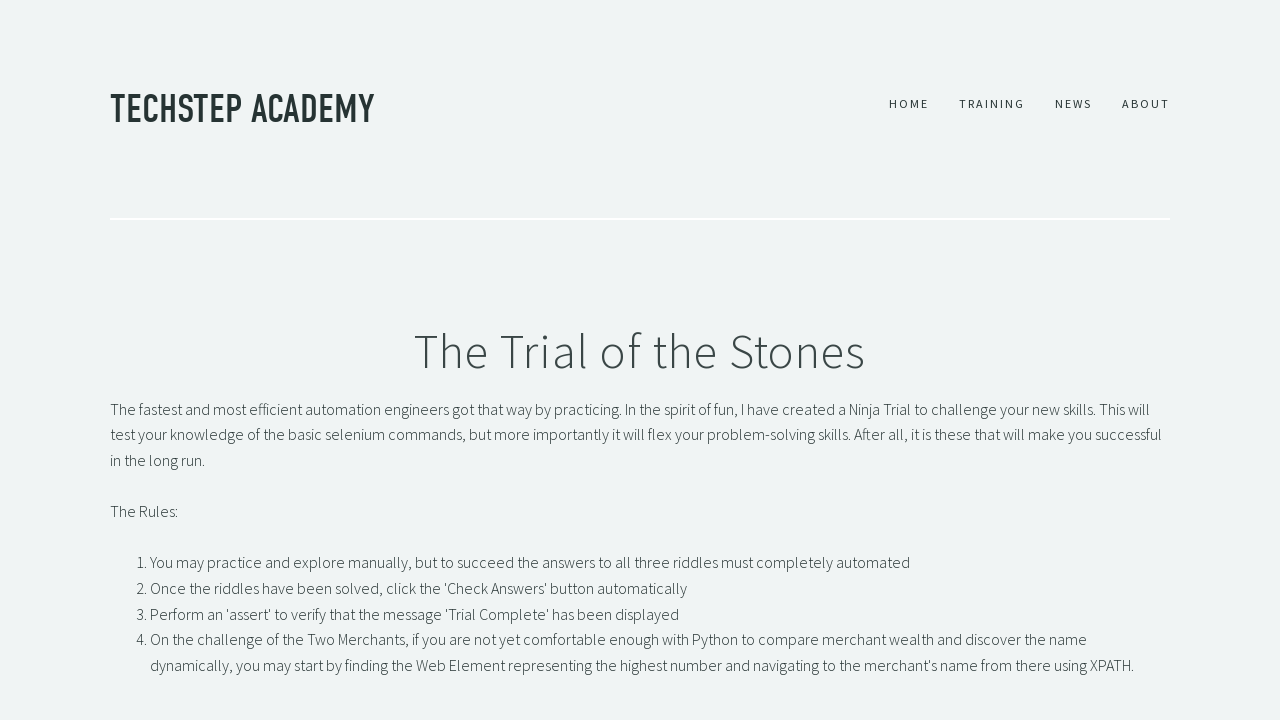

Filled first riddle answer field with 'rock' on input#r1Input
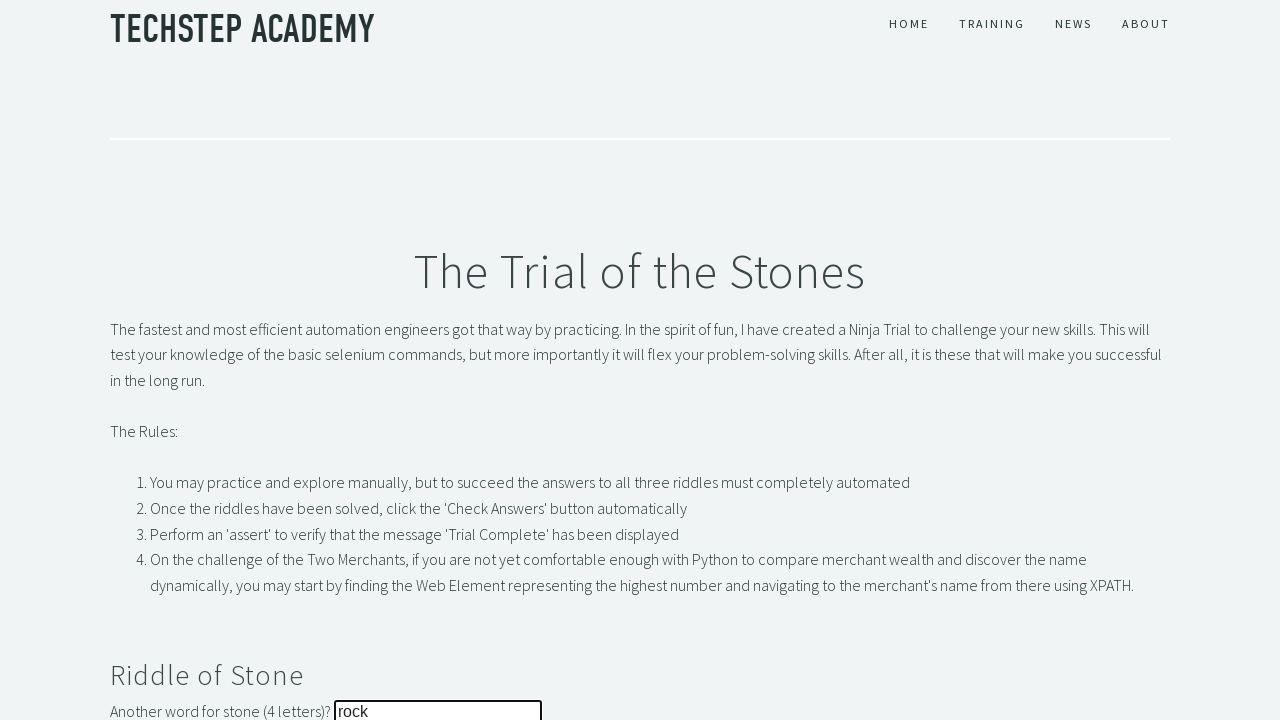

Clicked submit button for first riddle at (145, 360) on button#r1Btn
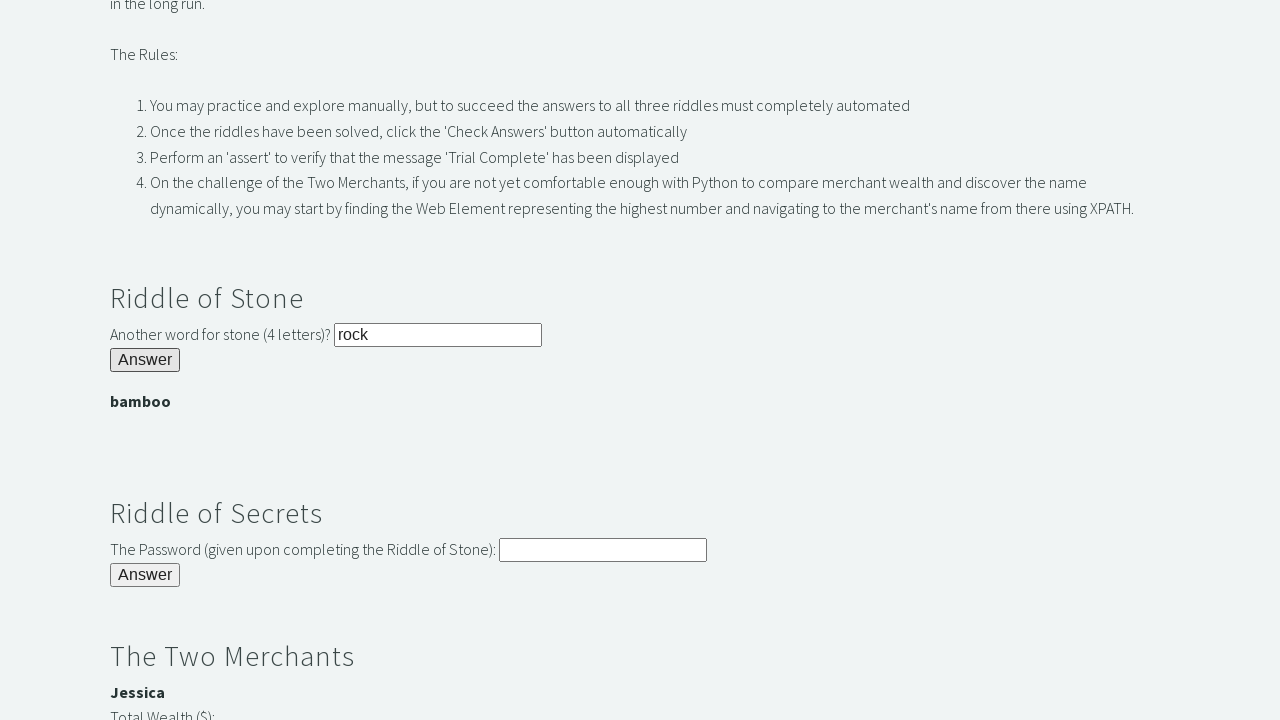

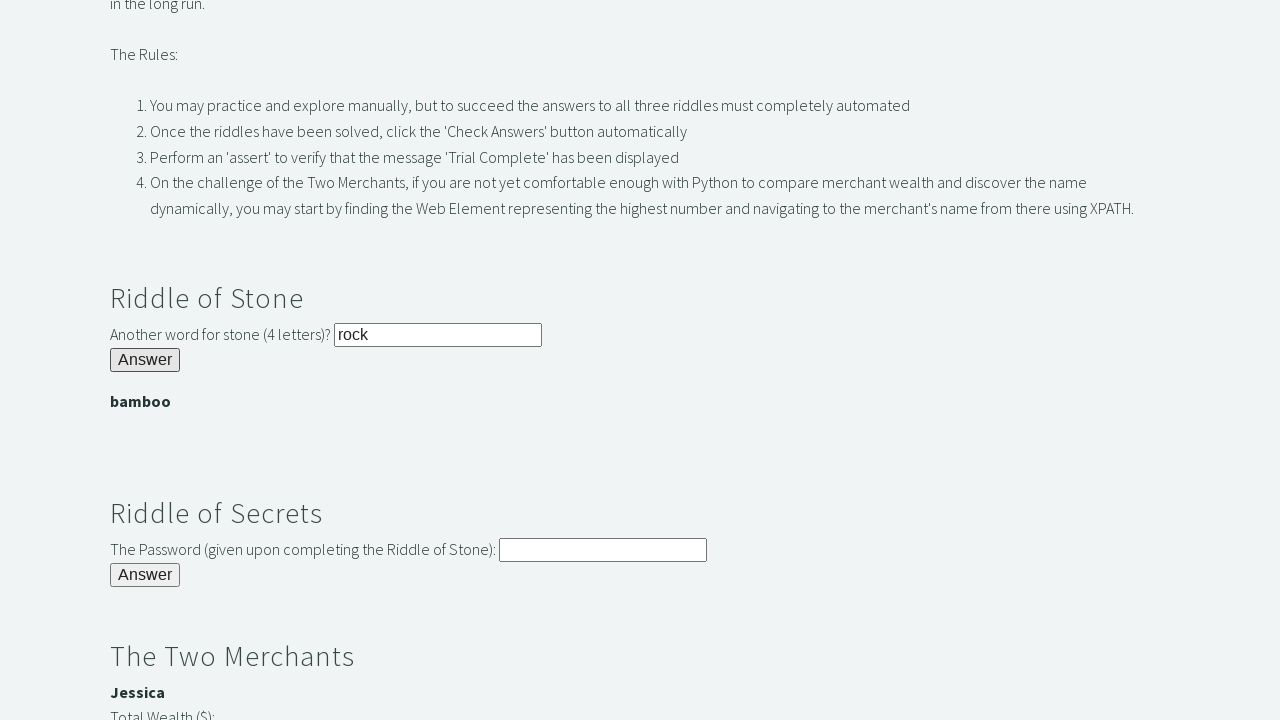